Navigates to the Form Authentication page and verifies the Username and Password labels are present

Starting URL: https://the-internet.herokuapp.com/

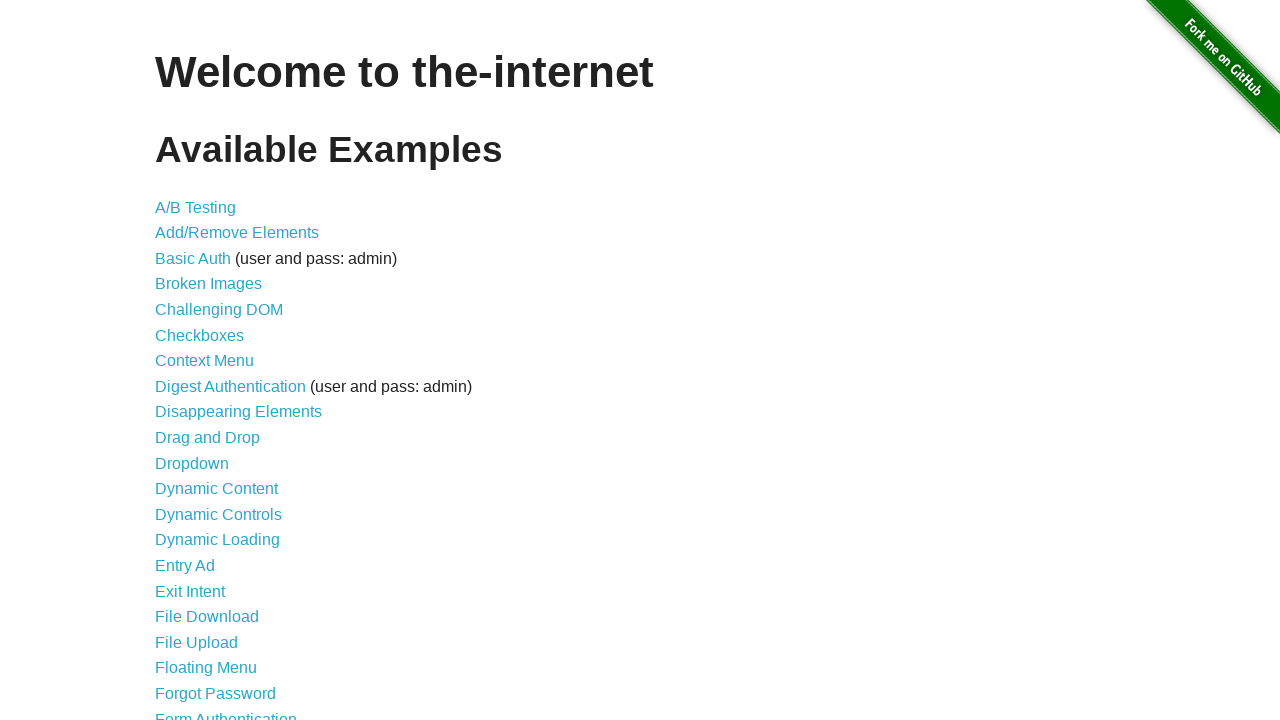

Clicked on Form Authentication link at (226, 712) on xpath=//a[text()='Form Authentication']
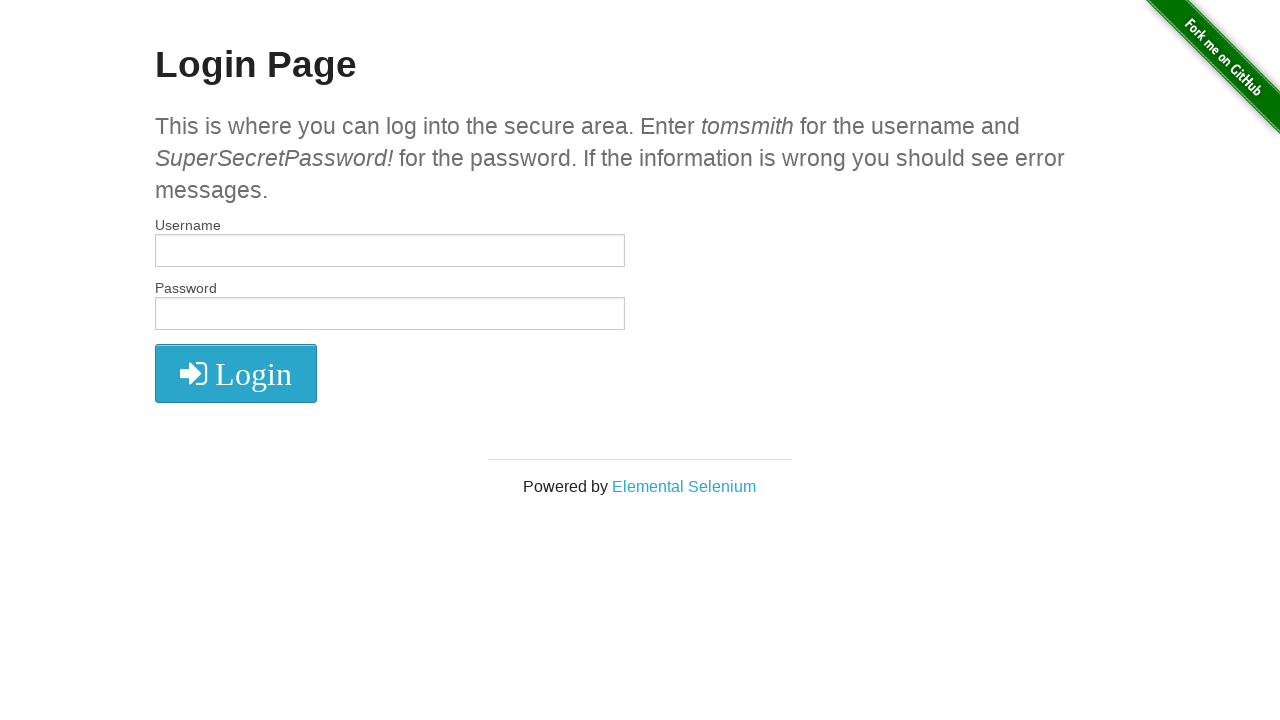

Waited for labels to be present on the page
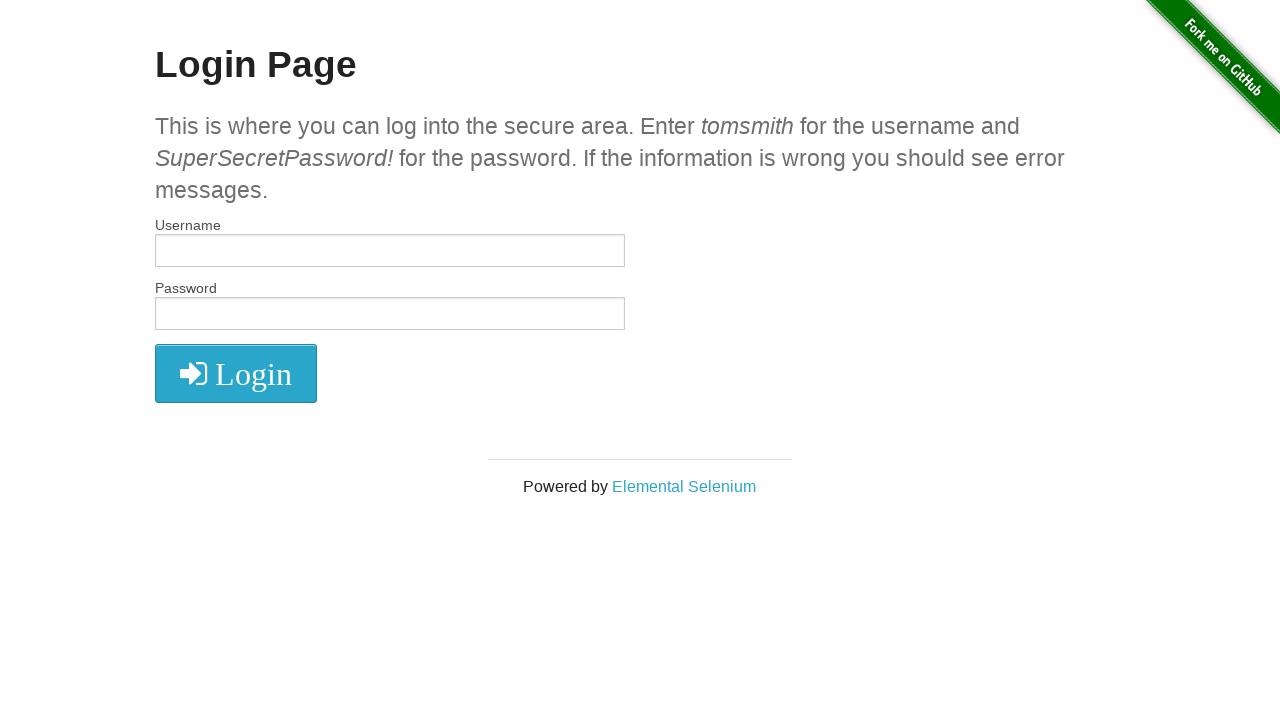

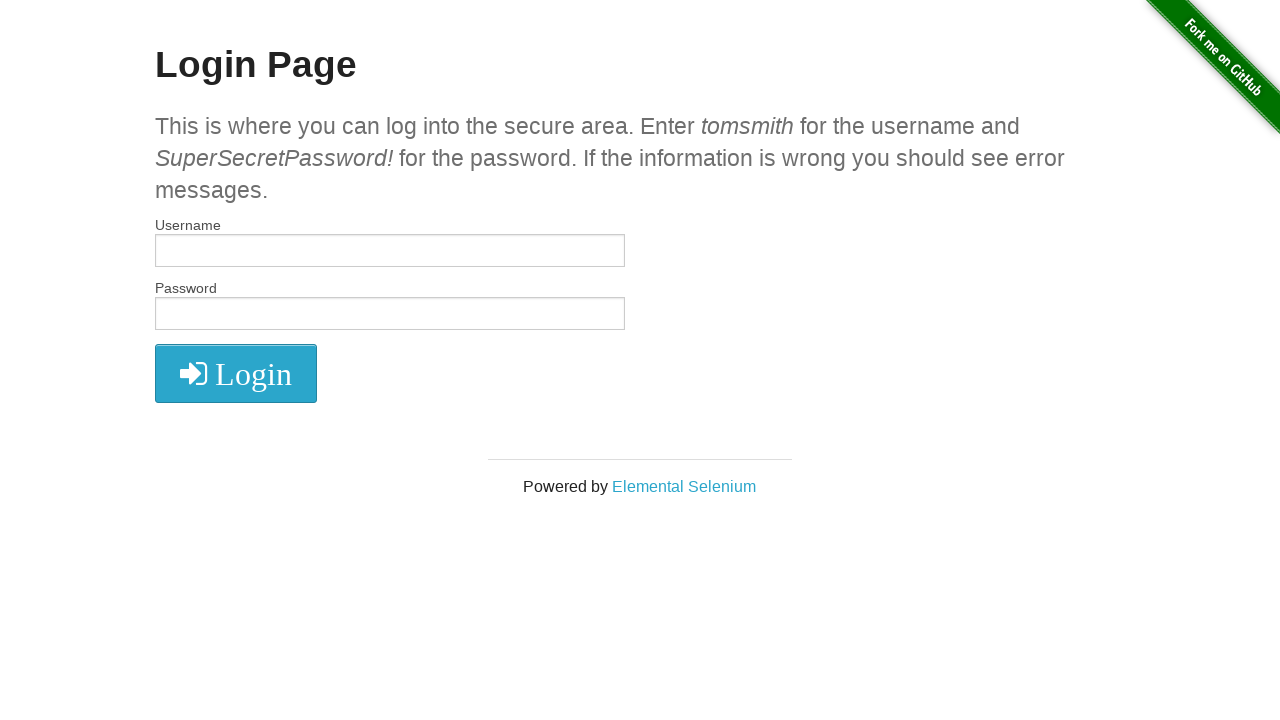